Tests radio button interaction by navigating to interactions page, scrolling to and clicking a radio button

Starting URL: https://ultimateqa.com/automation

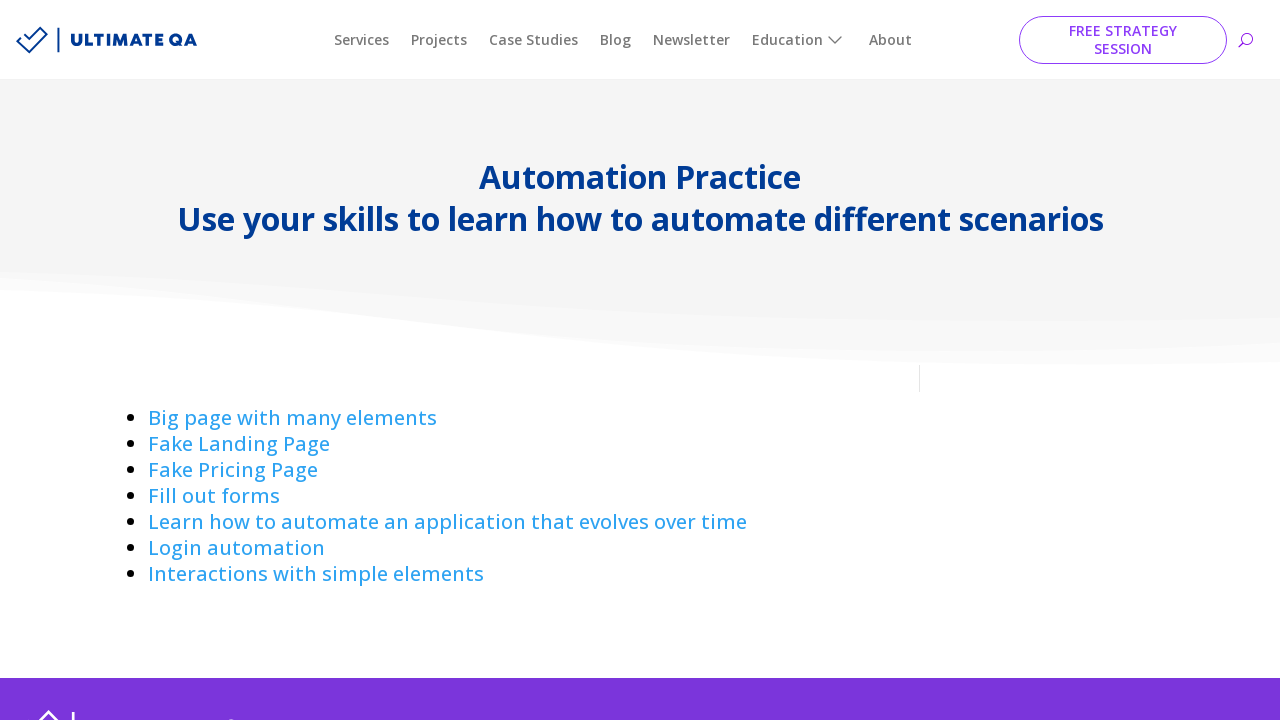

Clicked on 'Interactions with simple elements' link to navigate to interactions page at (316, 574) on text=Interactions with simple elements
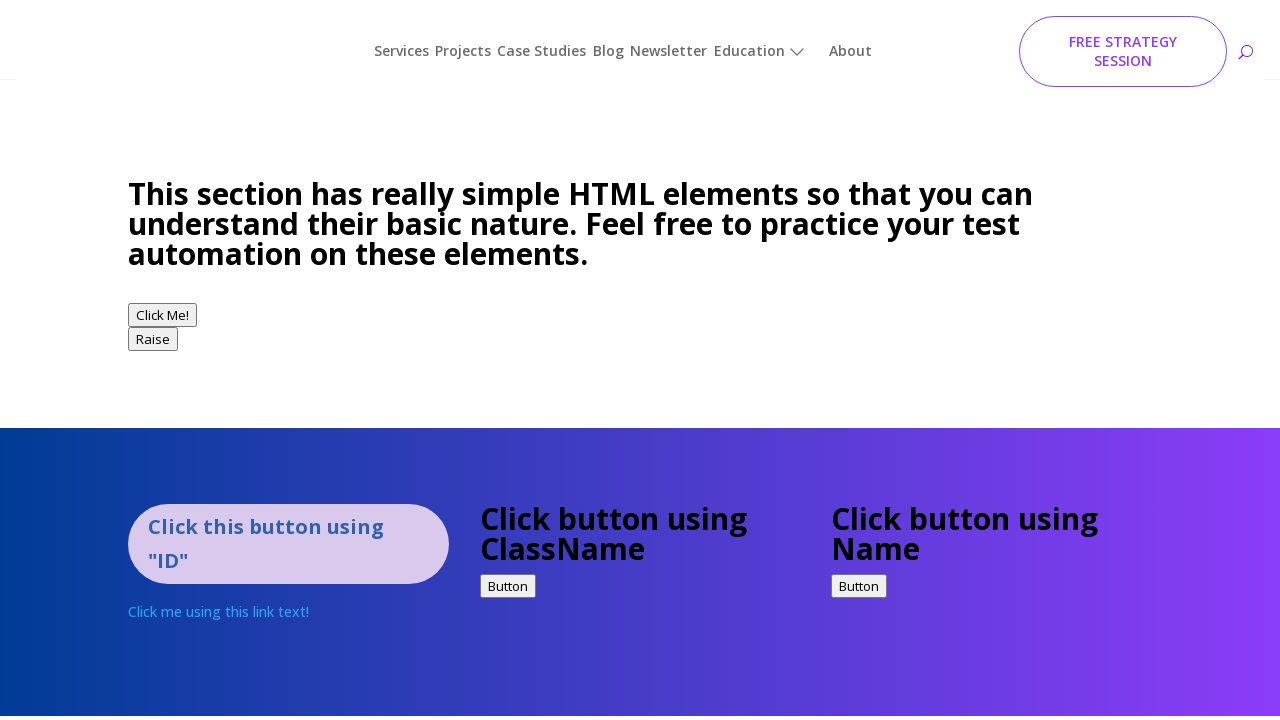

Radio button selector loaded and is ready for interaction
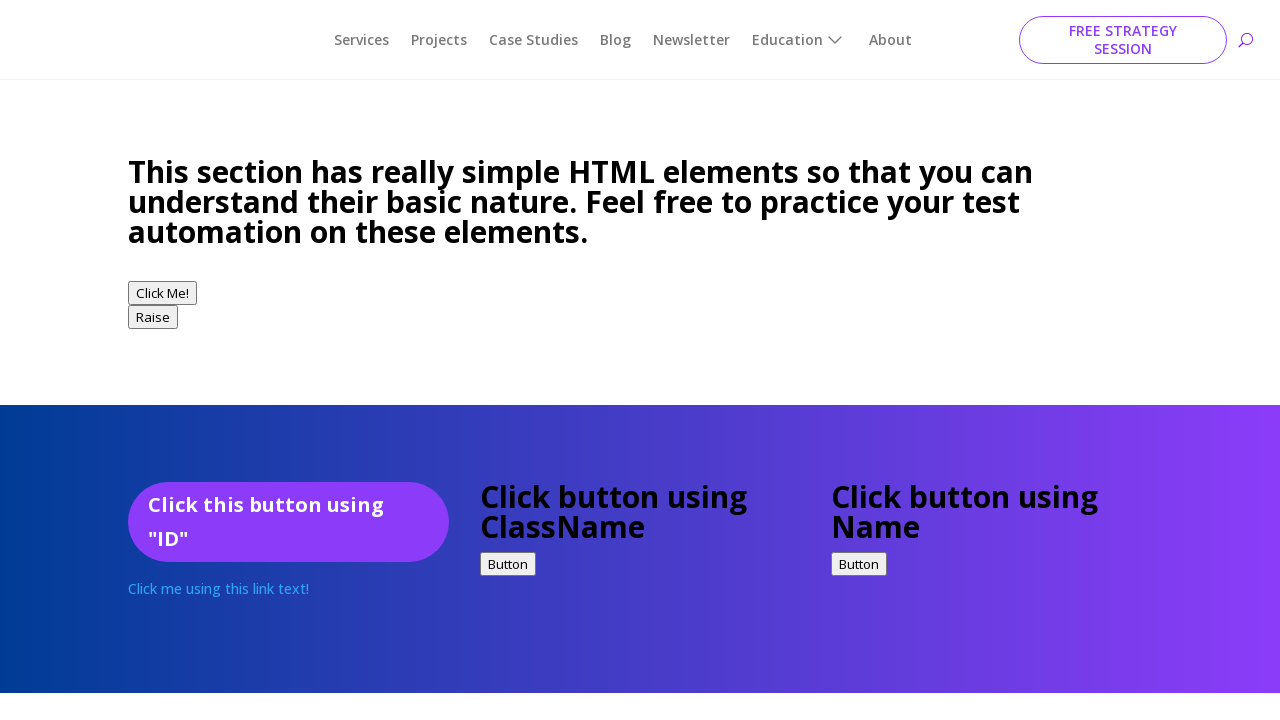

Clicked radio button to select it at (140, 360) on .et_pb_blurb_6 input:nth-child(3)
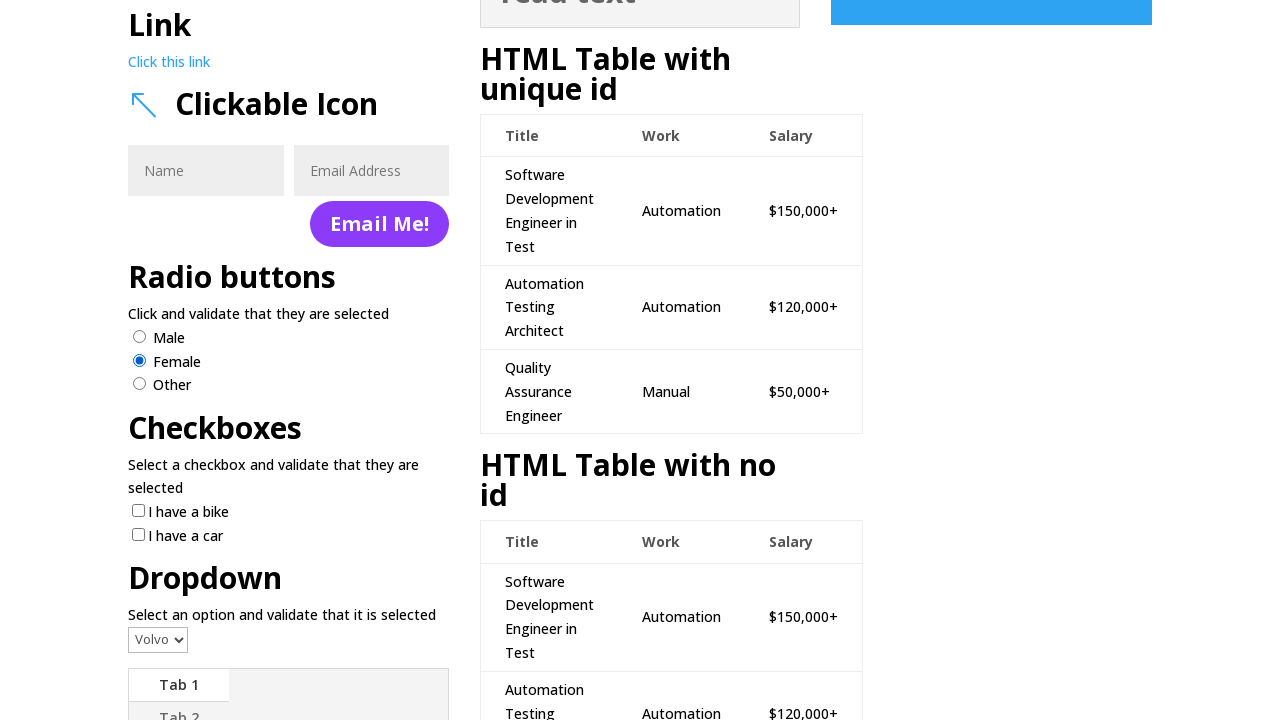

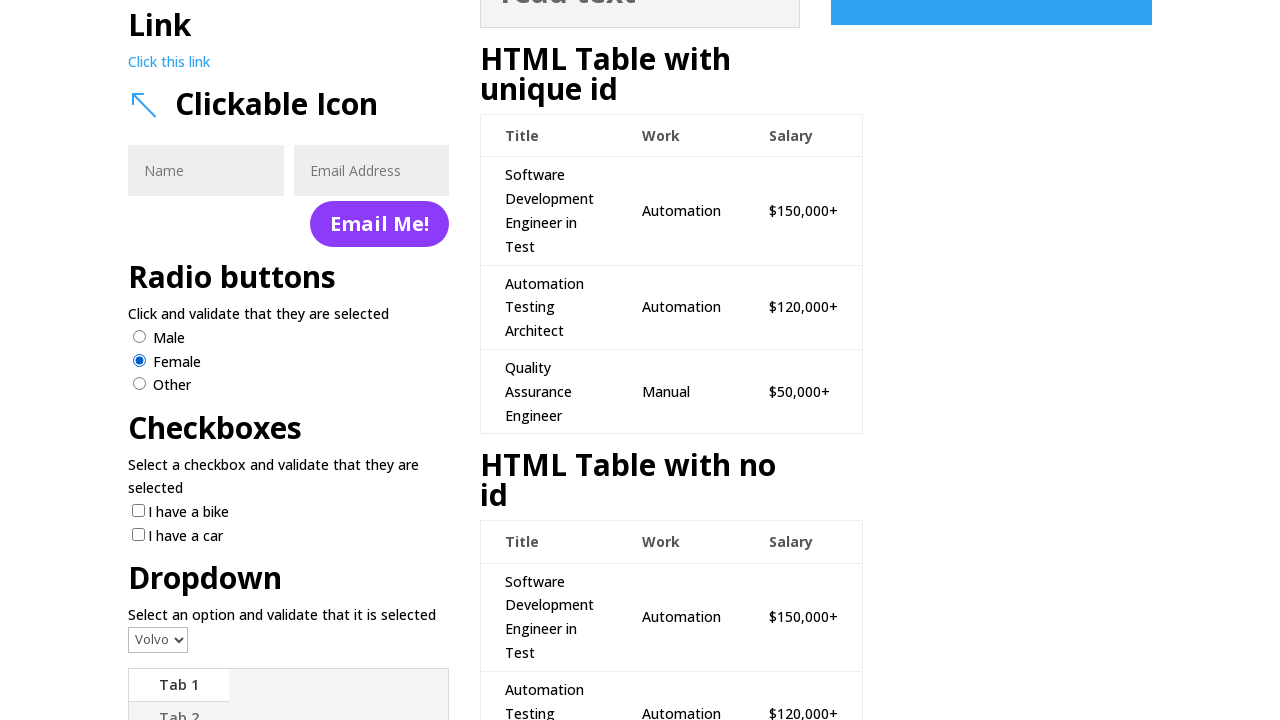